Tests JavaScript confirm dialog by clicking a button to trigger it and accepting the confirmation.

Starting URL: https://demoqa.com/alerts

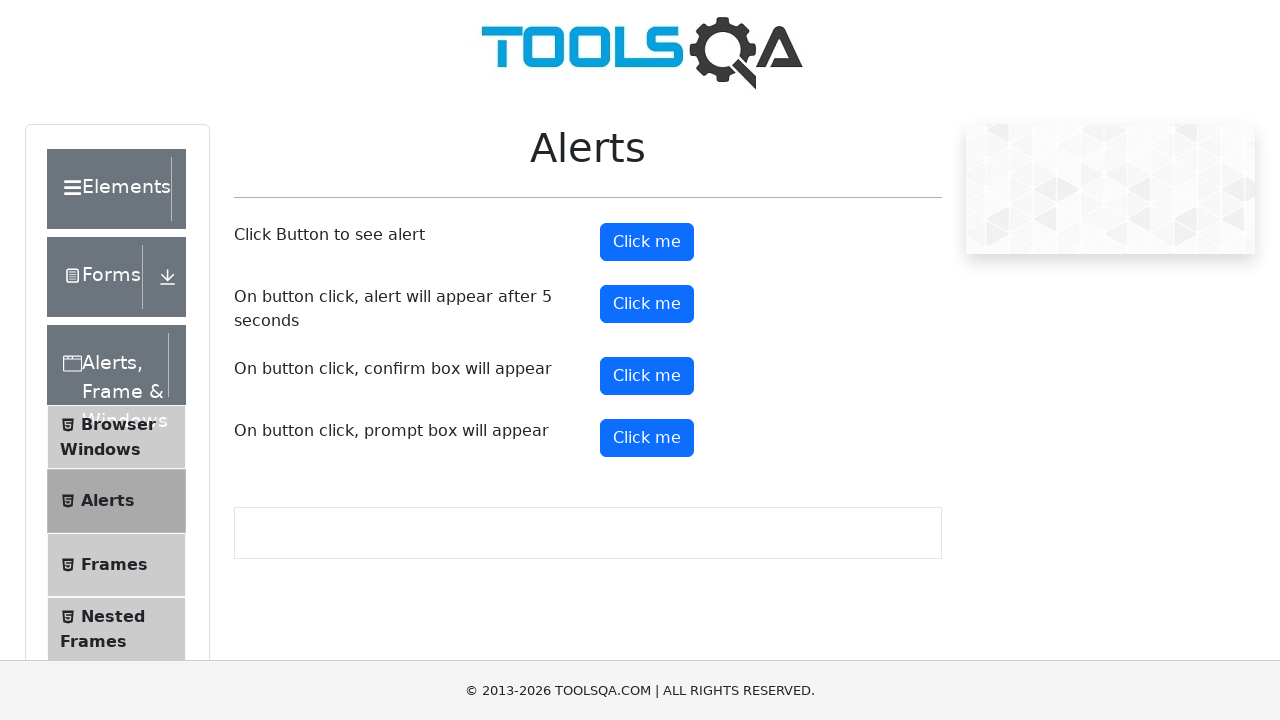

Set up dialog handler to accept confirm dialogs
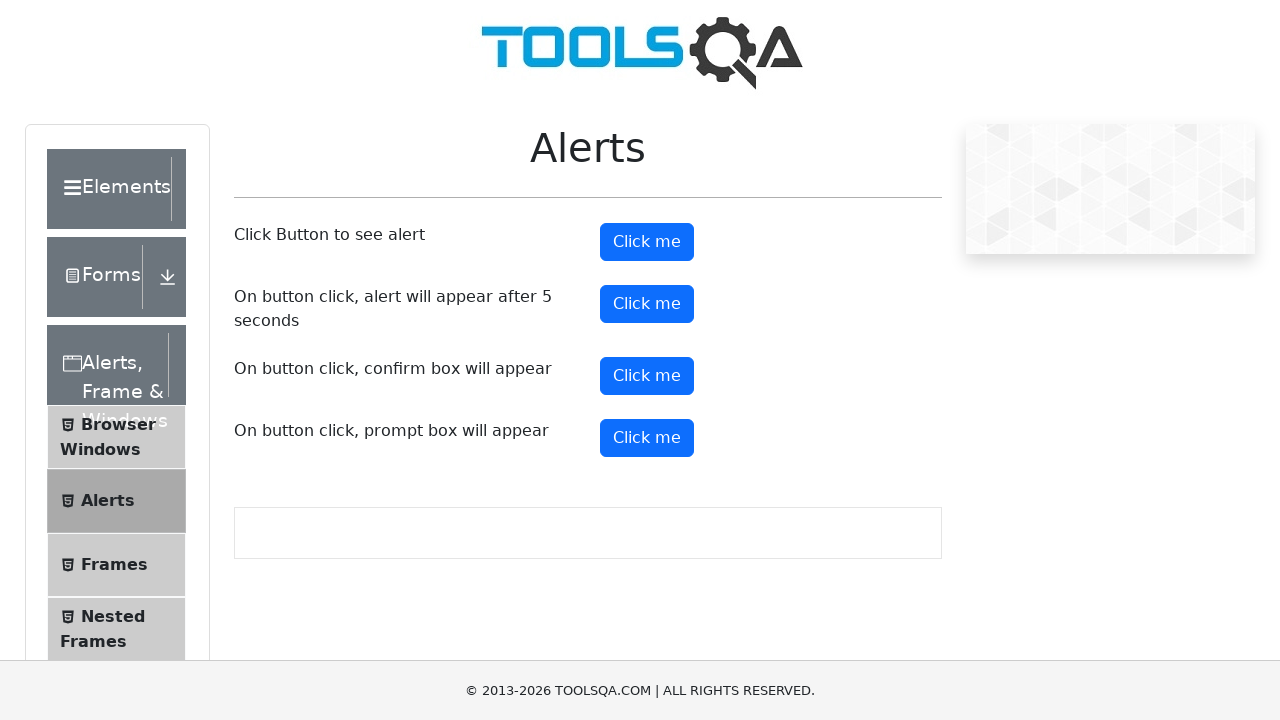

Clicked confirm button to trigger JavaScript confirm dialog at (647, 376) on #confirmButton
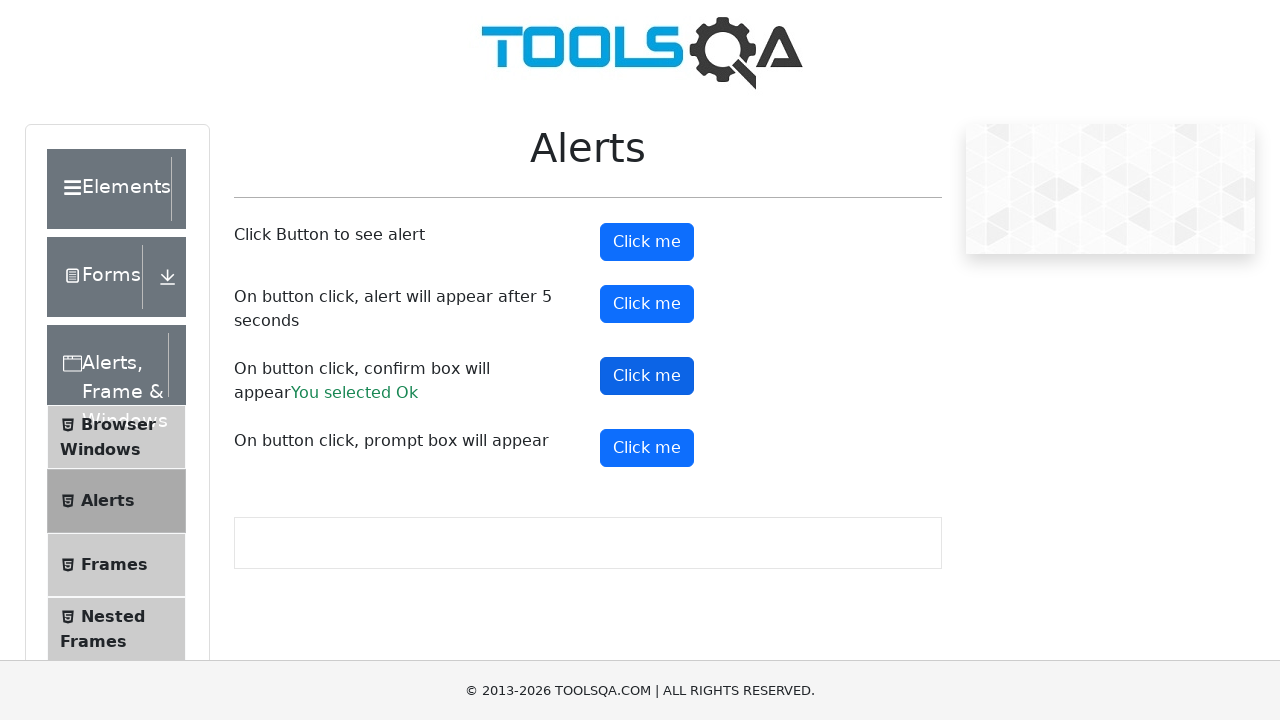

Confirm dialog result appeared on page
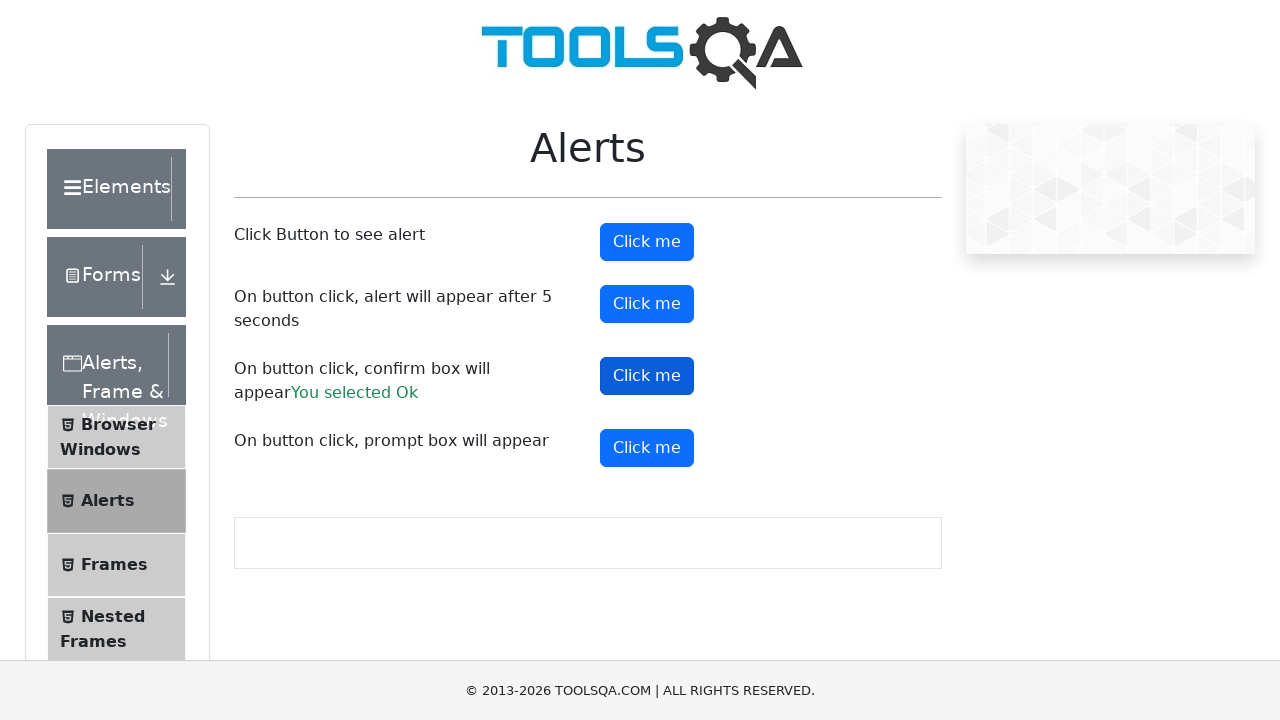

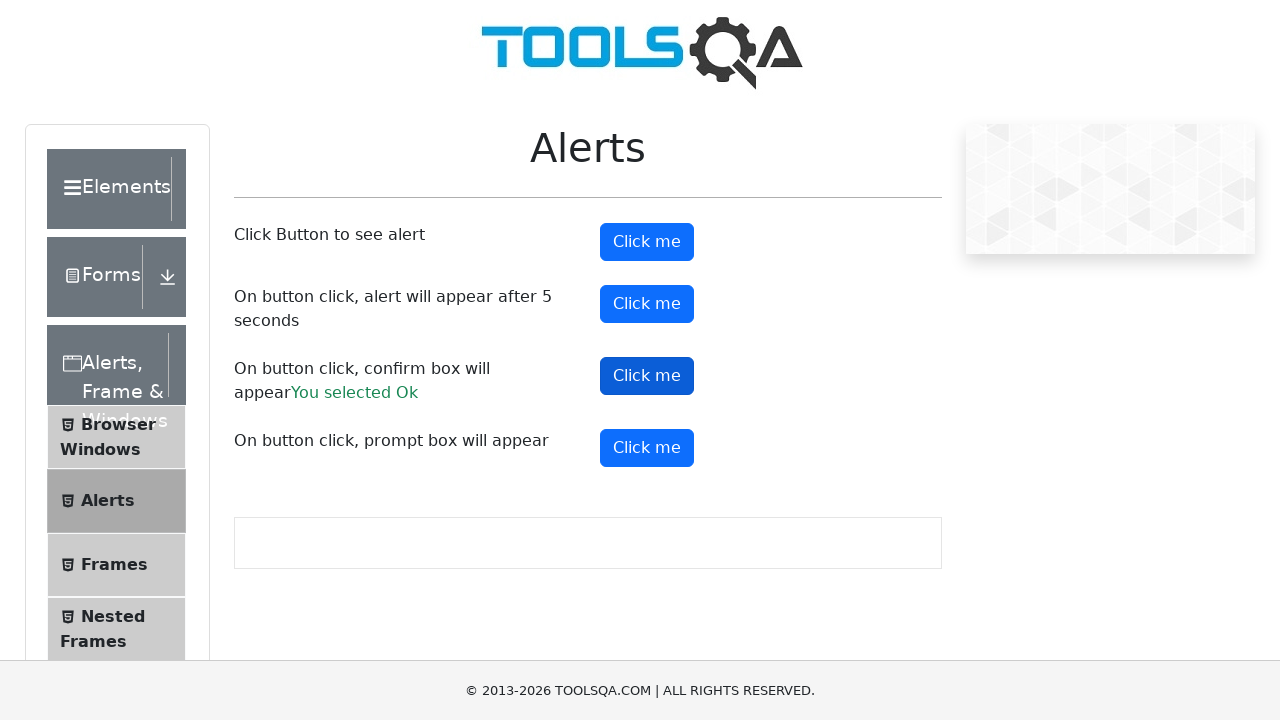